Tests scrolling functionality by scrolling to a hidden button and clicking it

Starting URL: http://uitestingplayground.com/scrollbars

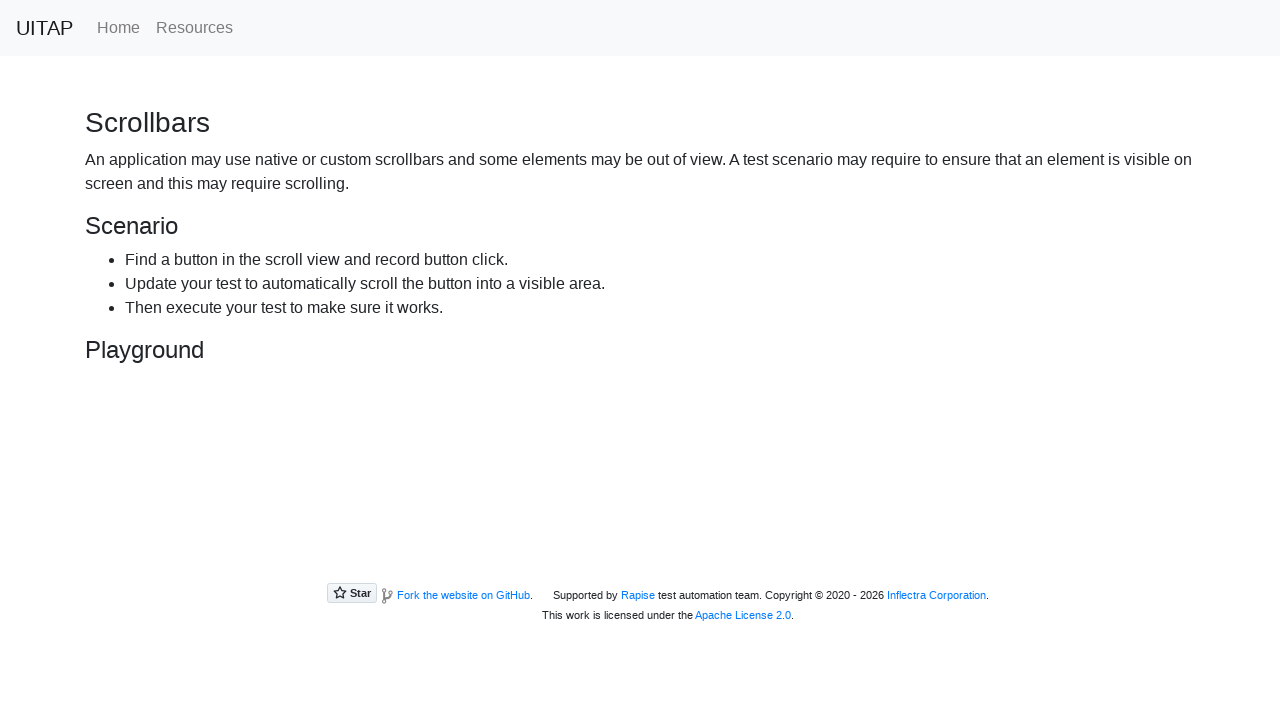

Scrolled to hidden button
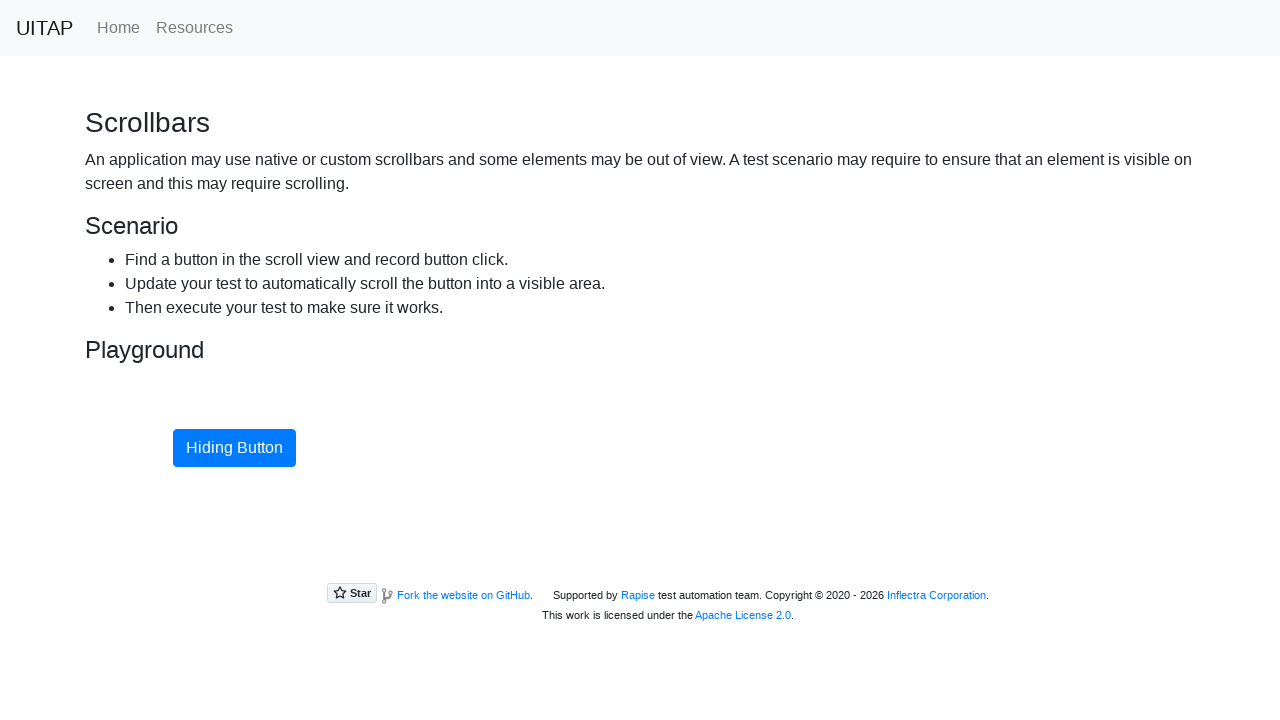

Clicked the hidden button at (234, 448) on #hidingButton
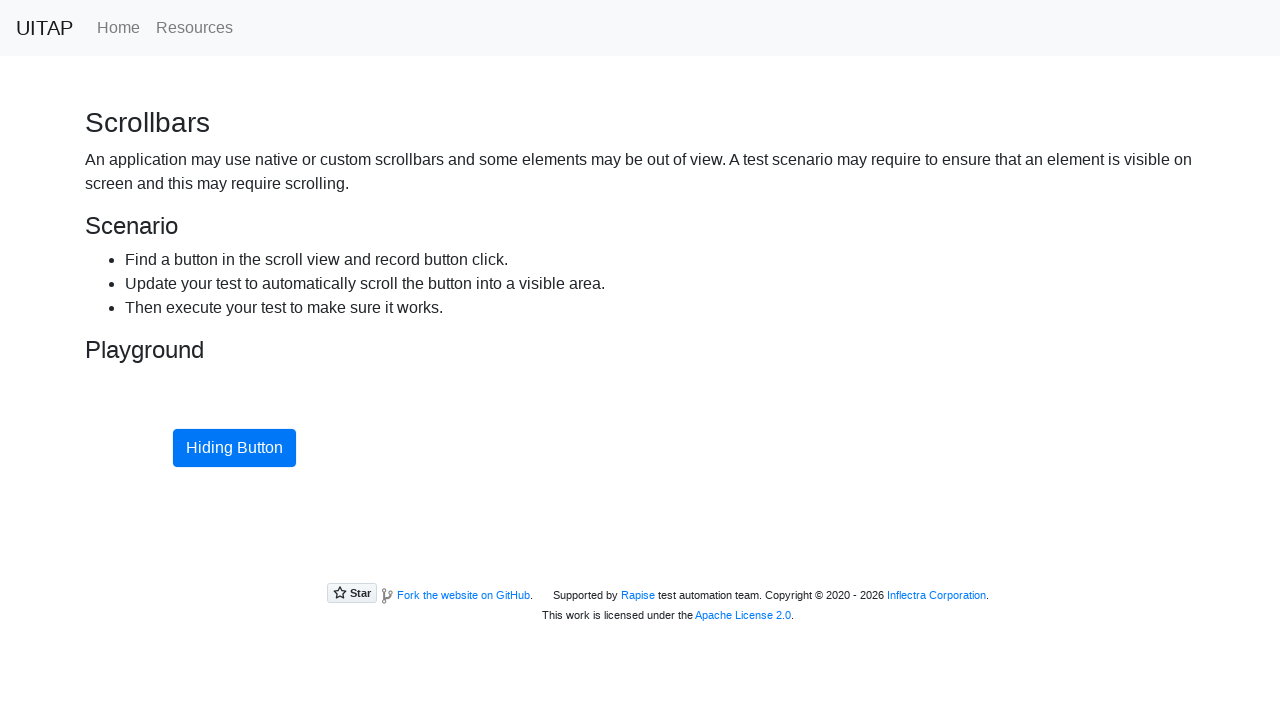

Verified button is visible after clicking
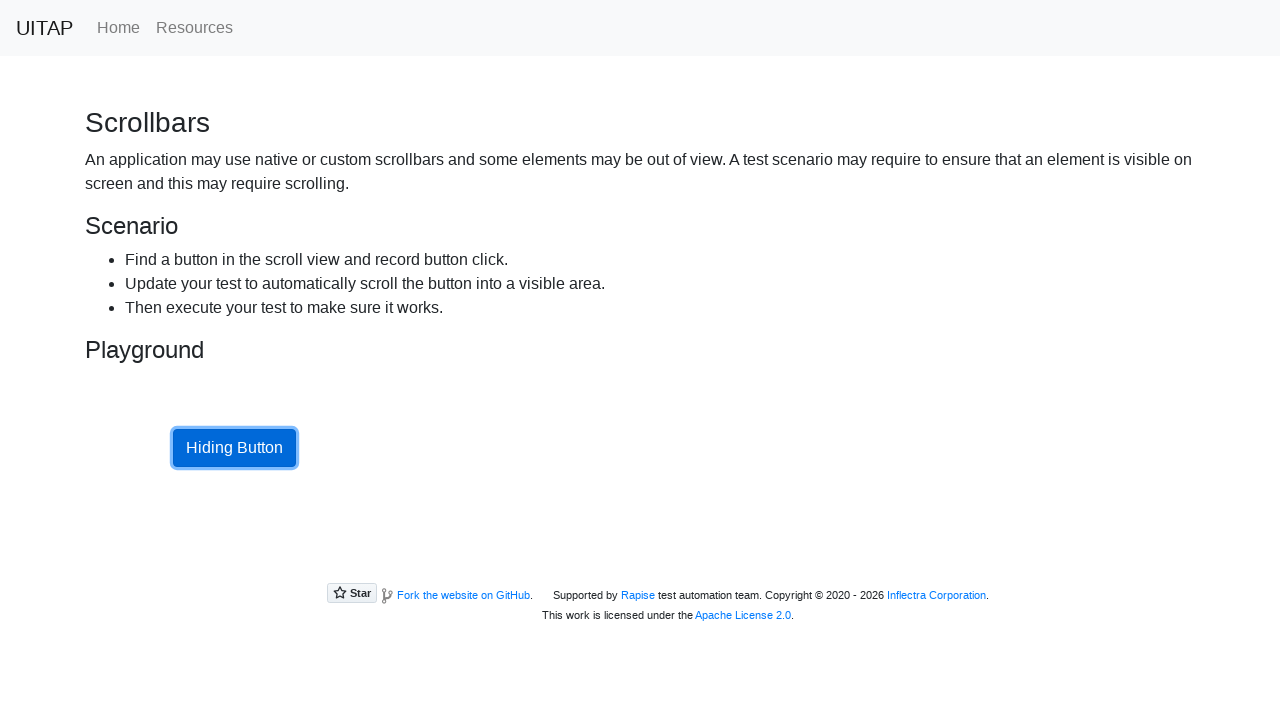

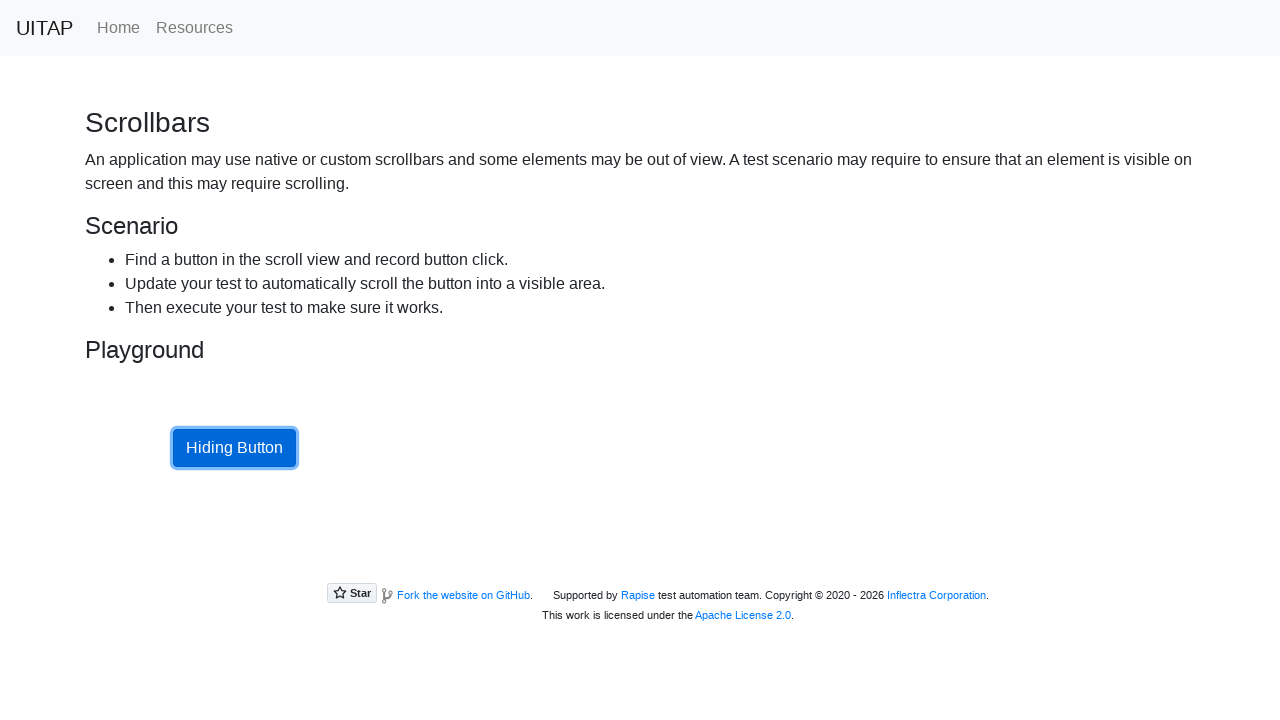